Tests dynamic element creation and removal by clicking Add Element button to create a delete button, then clicking the delete button to remove it

Starting URL: https://the-internet.herokuapp.com/add_remove_elements/

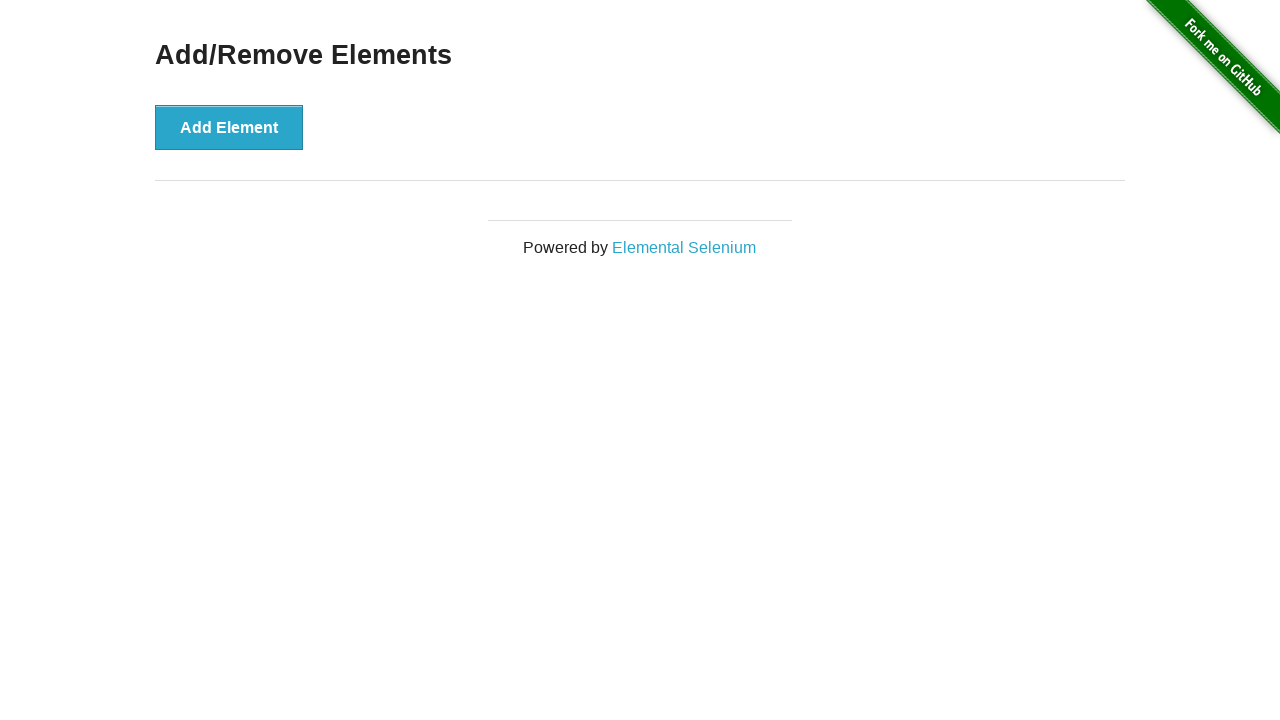

Clicked Add Element button to create a delete button at (229, 127) on button[onclick='addElement()']
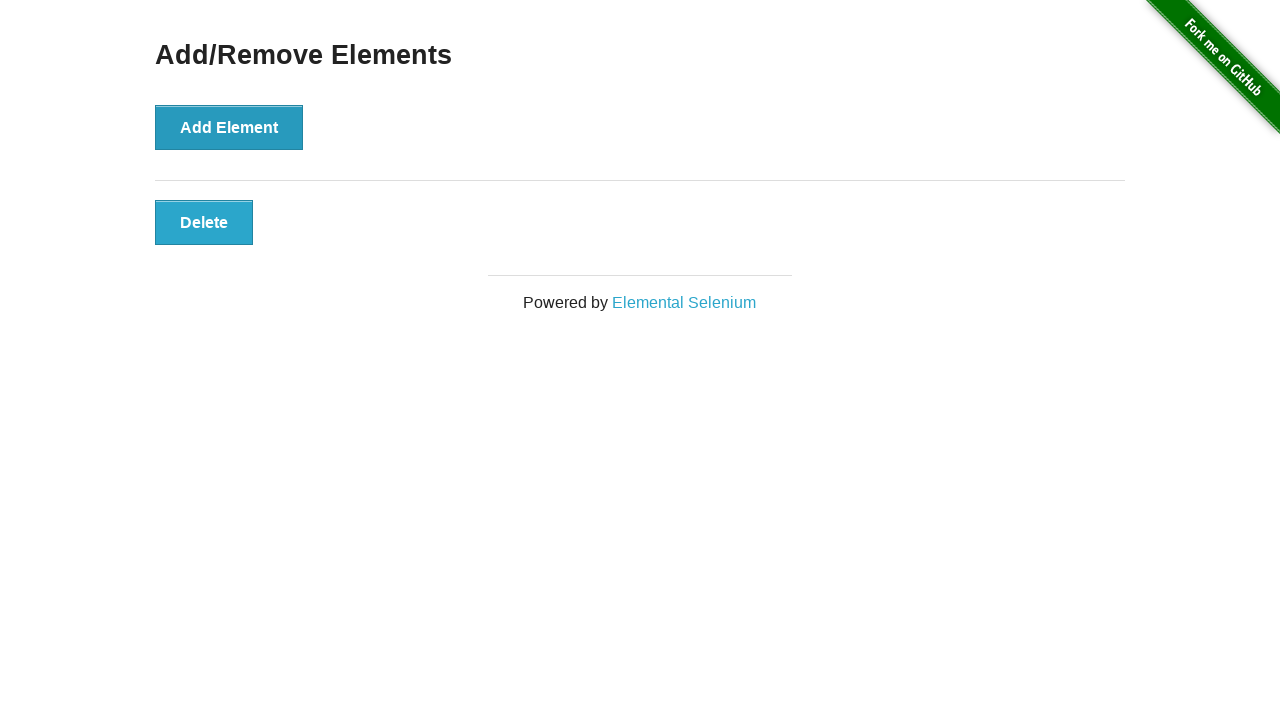

Verified delete button is visible
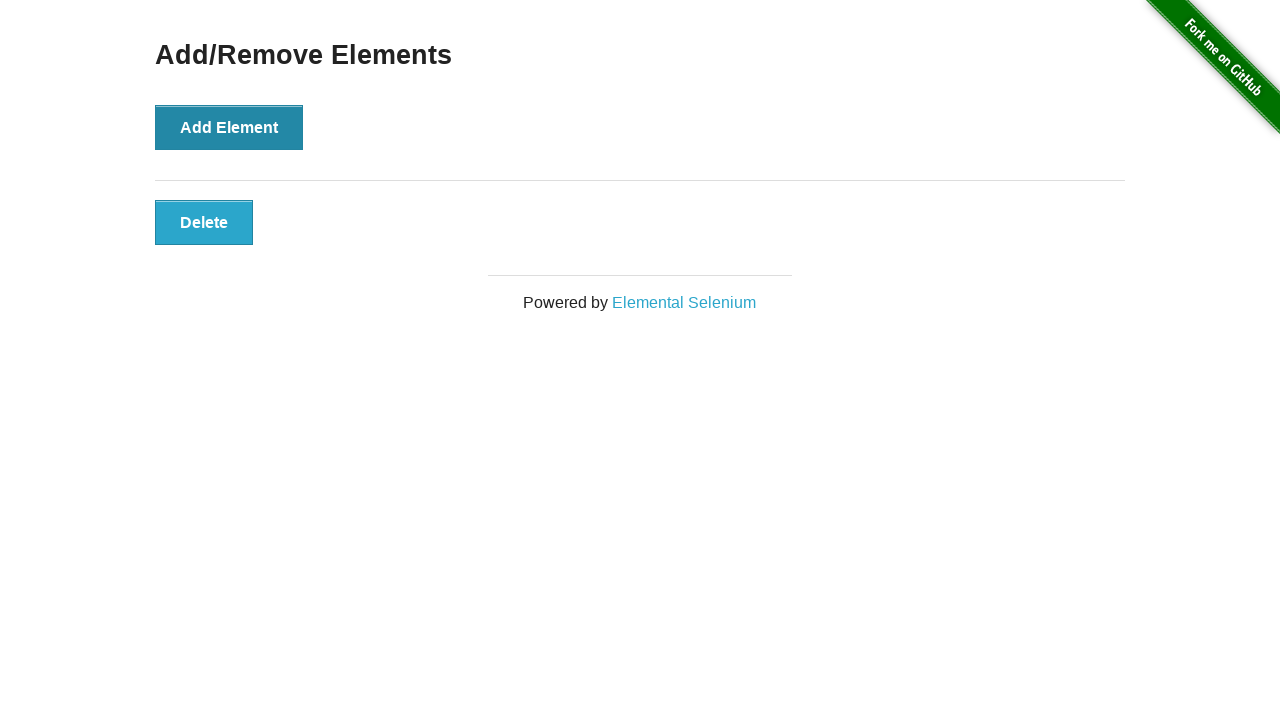

Clicked Delete button to remove the dynamically created element at (204, 222) on button[onclick='deleteElement()']
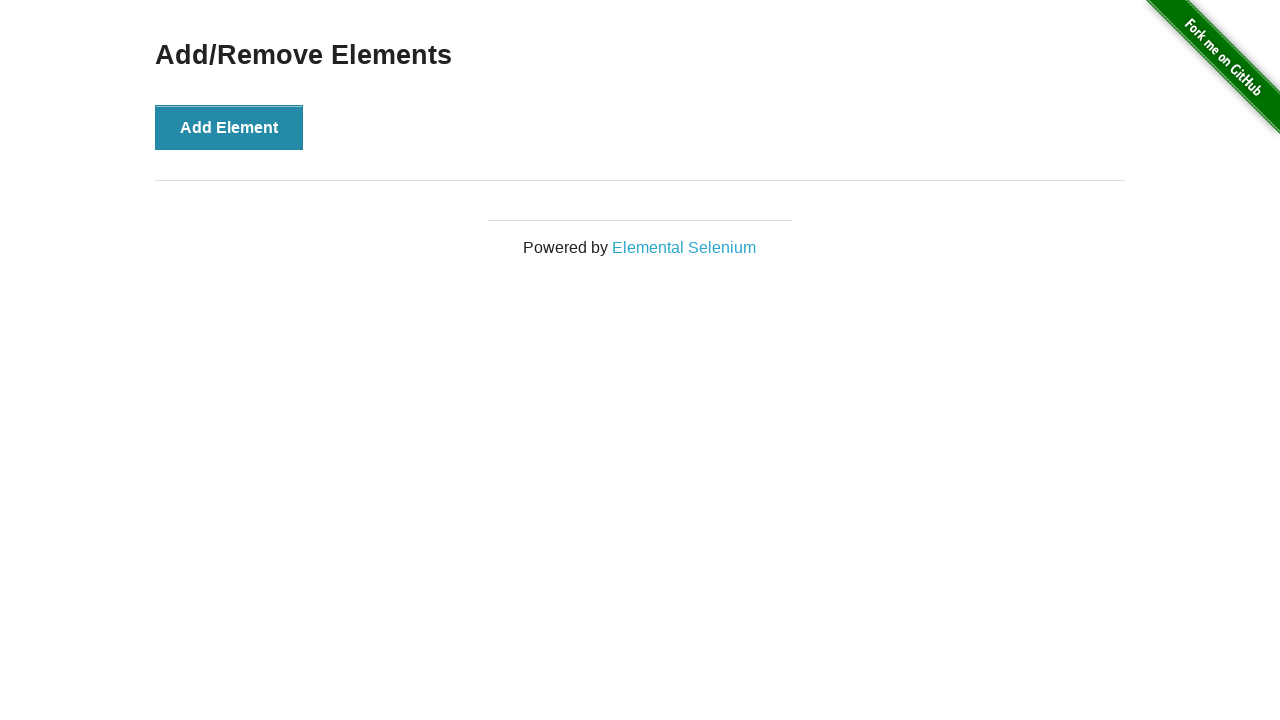

Verified Add/Remove Elements heading is still visible after deletion
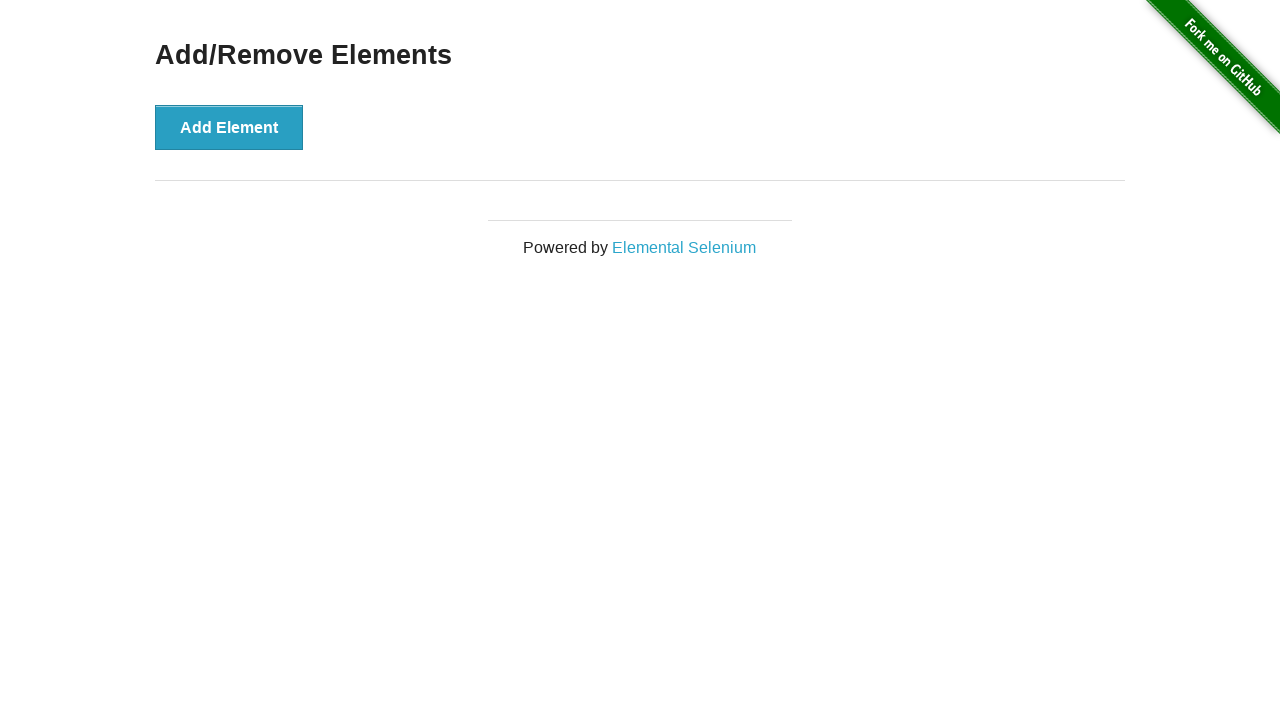

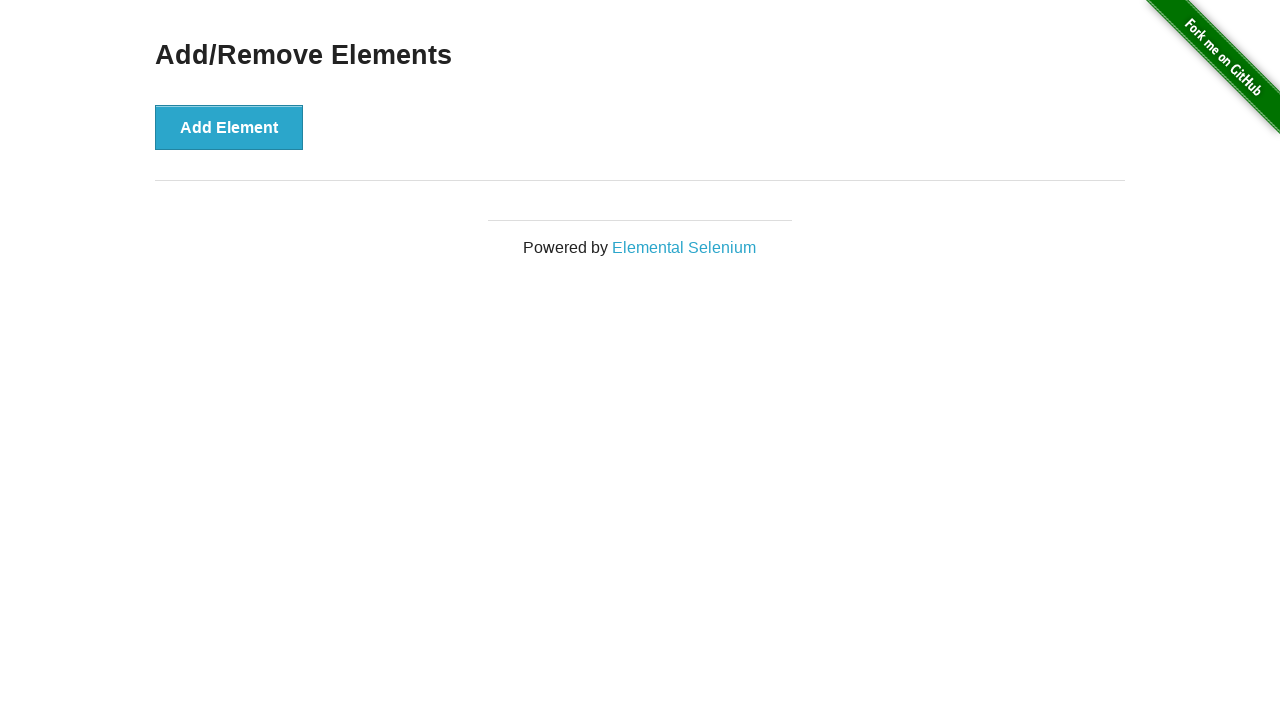